Tests a slow calculator application by setting a delay, performing an addition operation (7 + 8), and verifying the result displays 15 after the delay period.

Starting URL: https://bonigarcia.dev/selenium-webdriver-java/slow-calculator.html

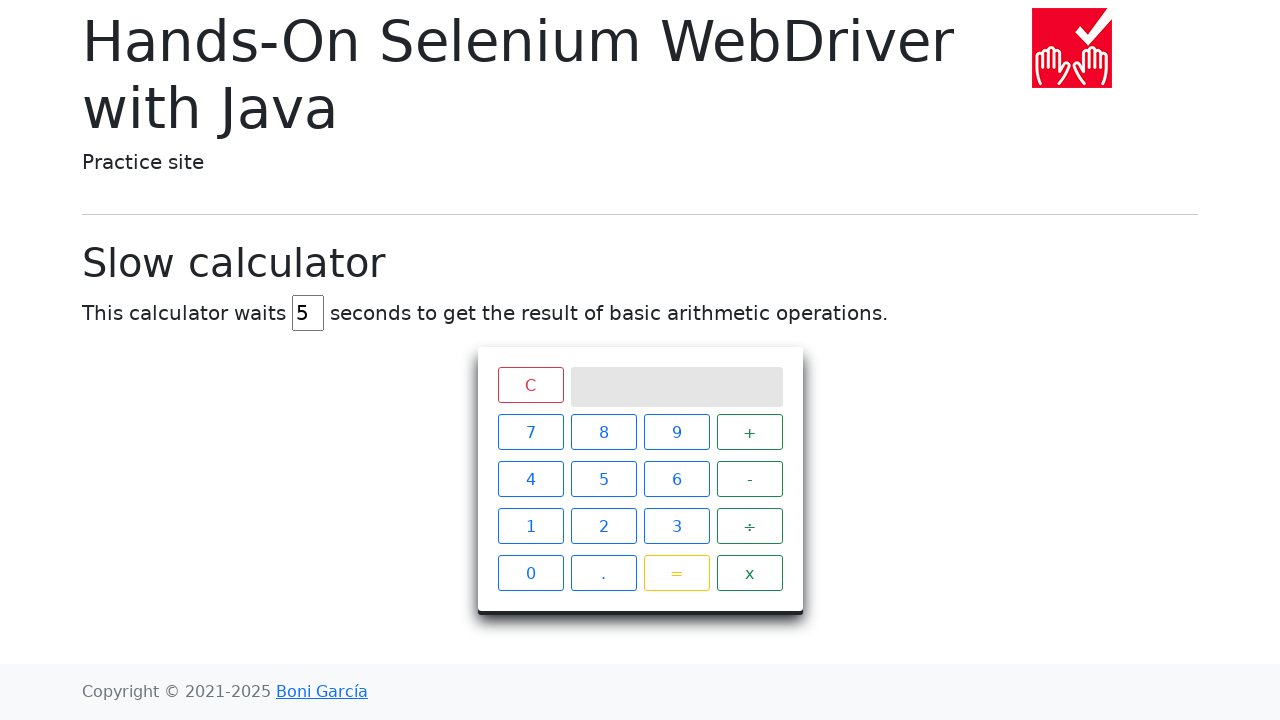

Cleared the delay input field on #delay
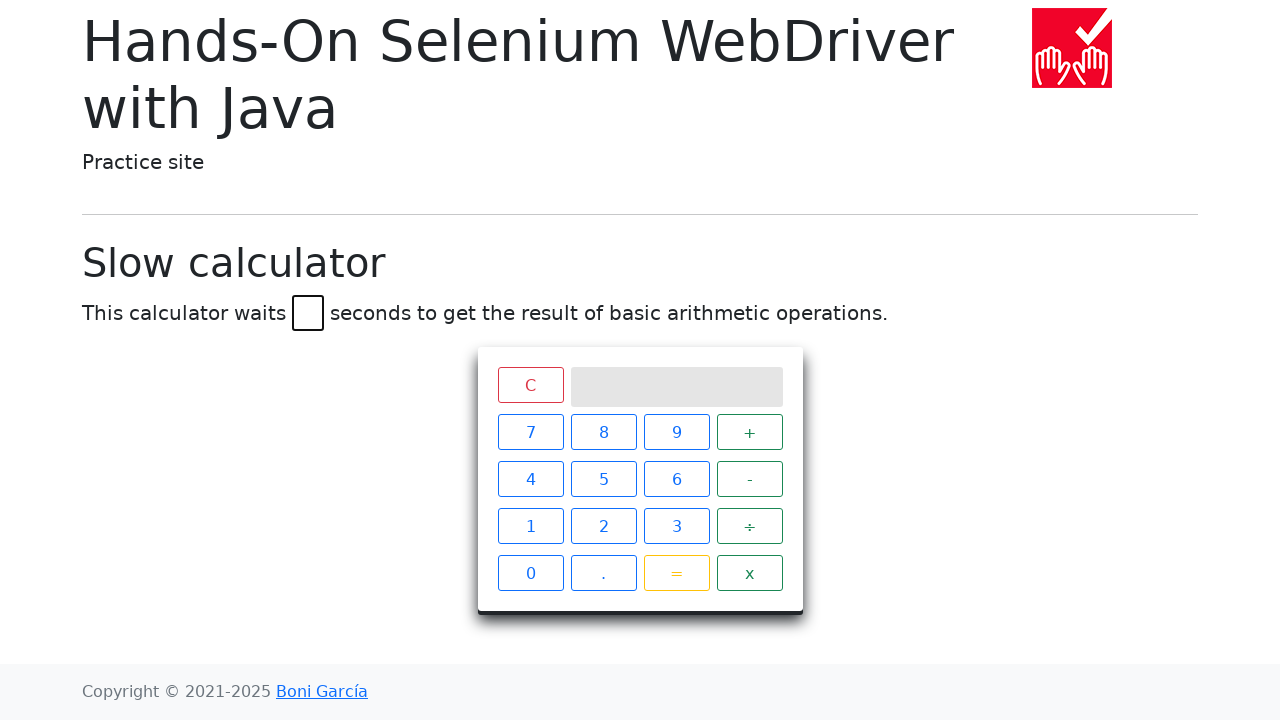

Set delay to 45 seconds on #delay
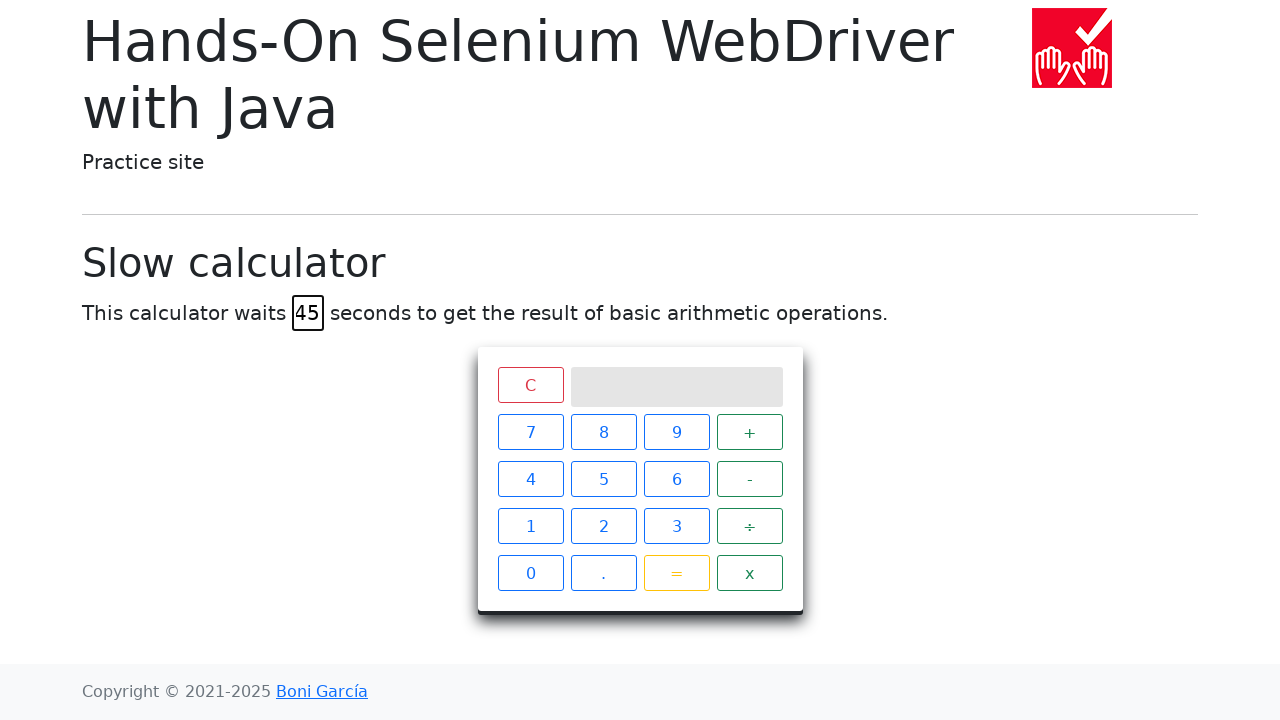

Clicked button 7 at (530, 432) on xpath=//span[text()='7']
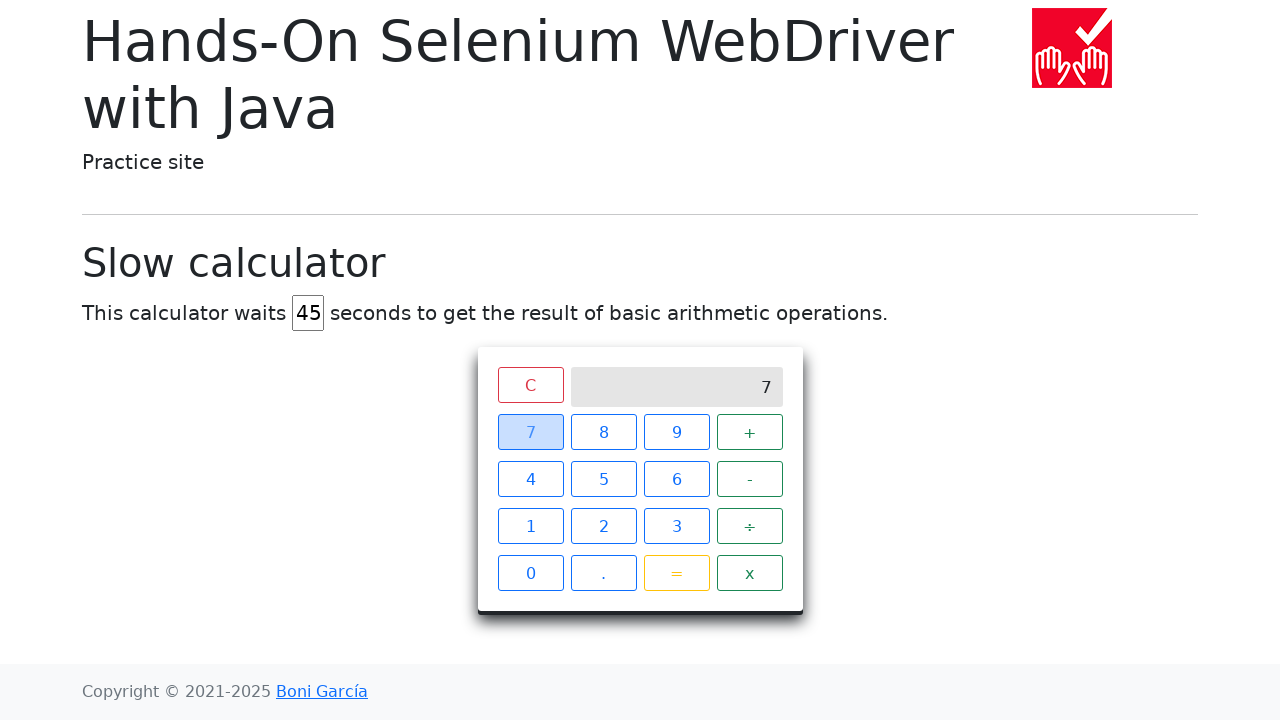

Clicked button + at (750, 432) on xpath=//span[text()='+']
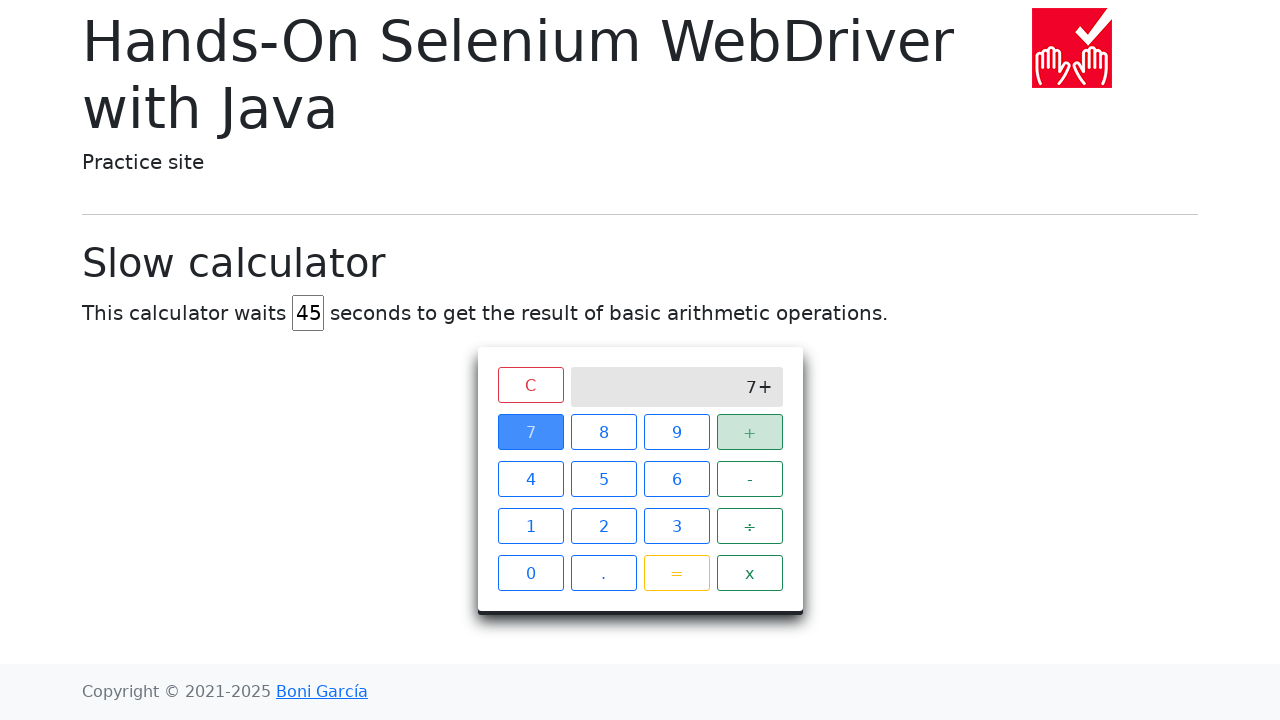

Clicked button 8 at (604, 432) on xpath=//span[text()='8']
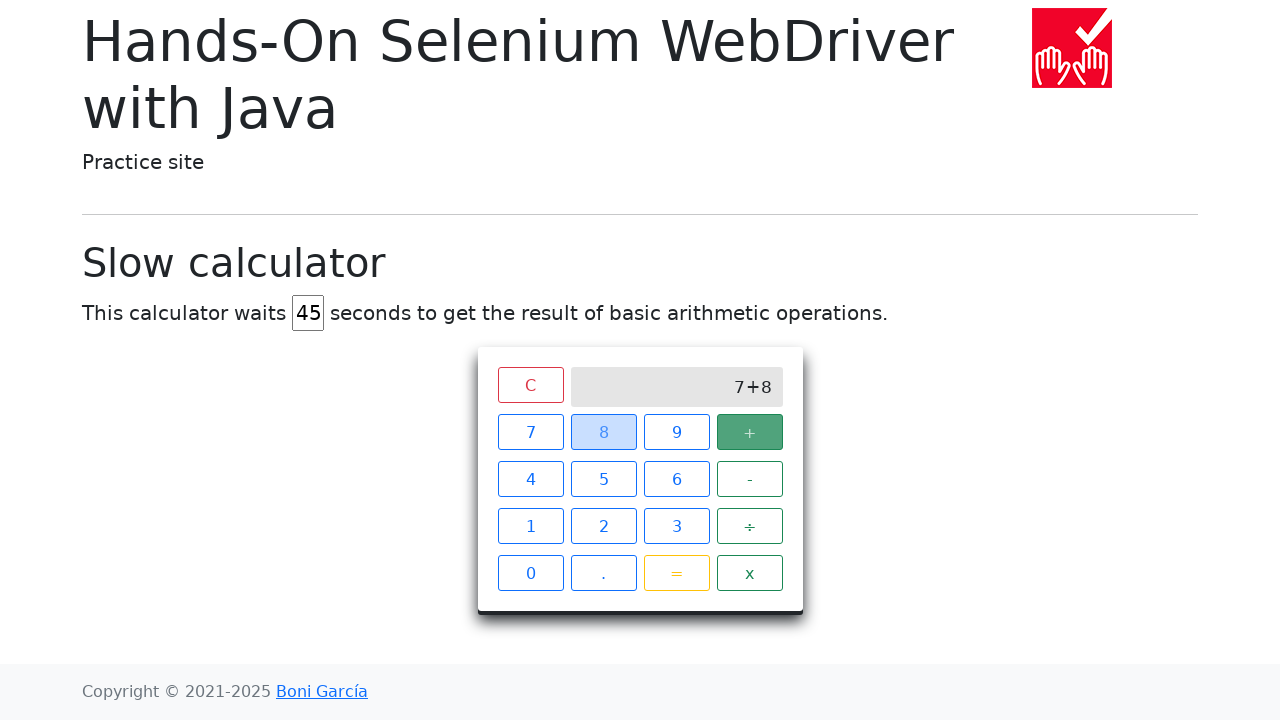

Clicked button = to execute calculation at (676, 573) on xpath=//span[text()='=']
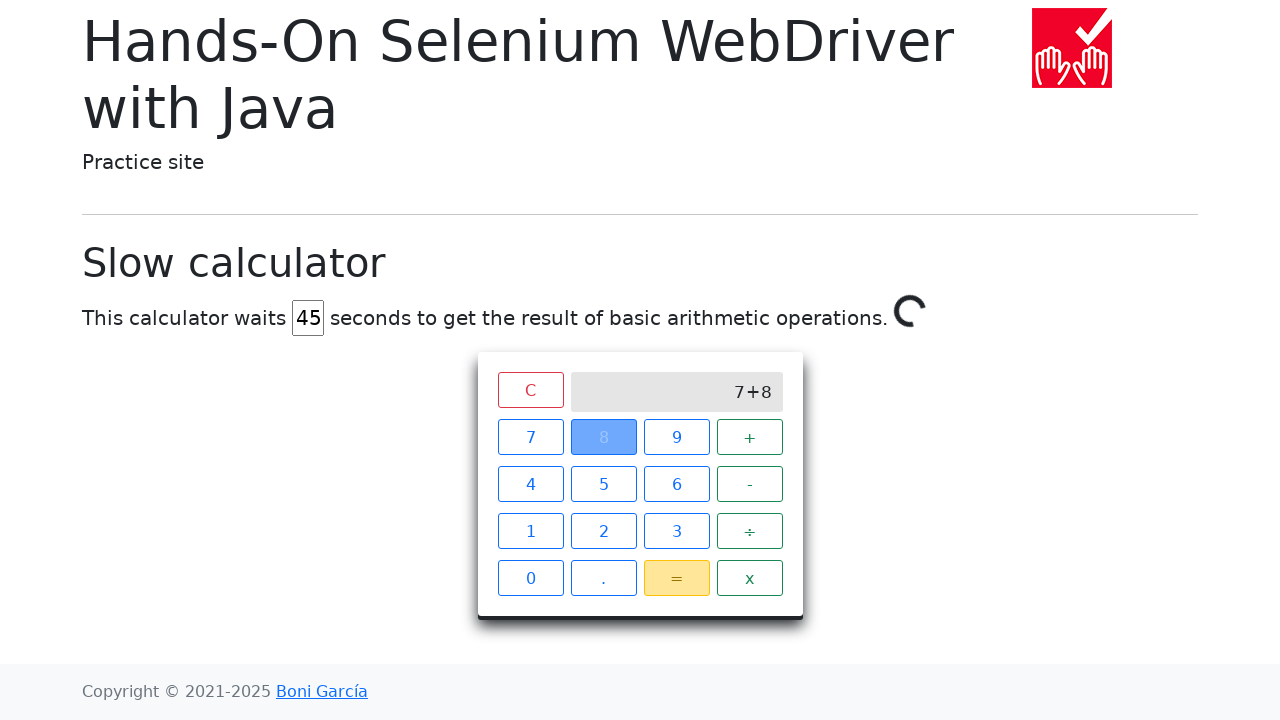

Calculator result displayed 15 after 45 second delay
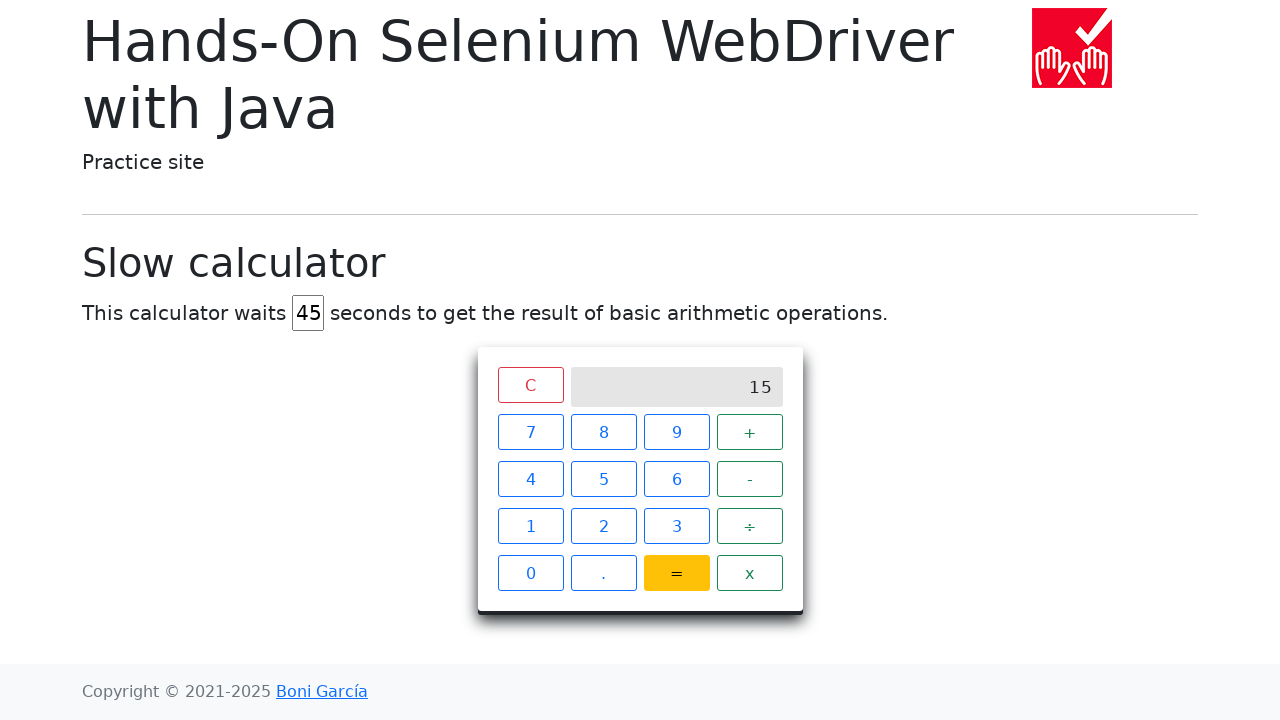

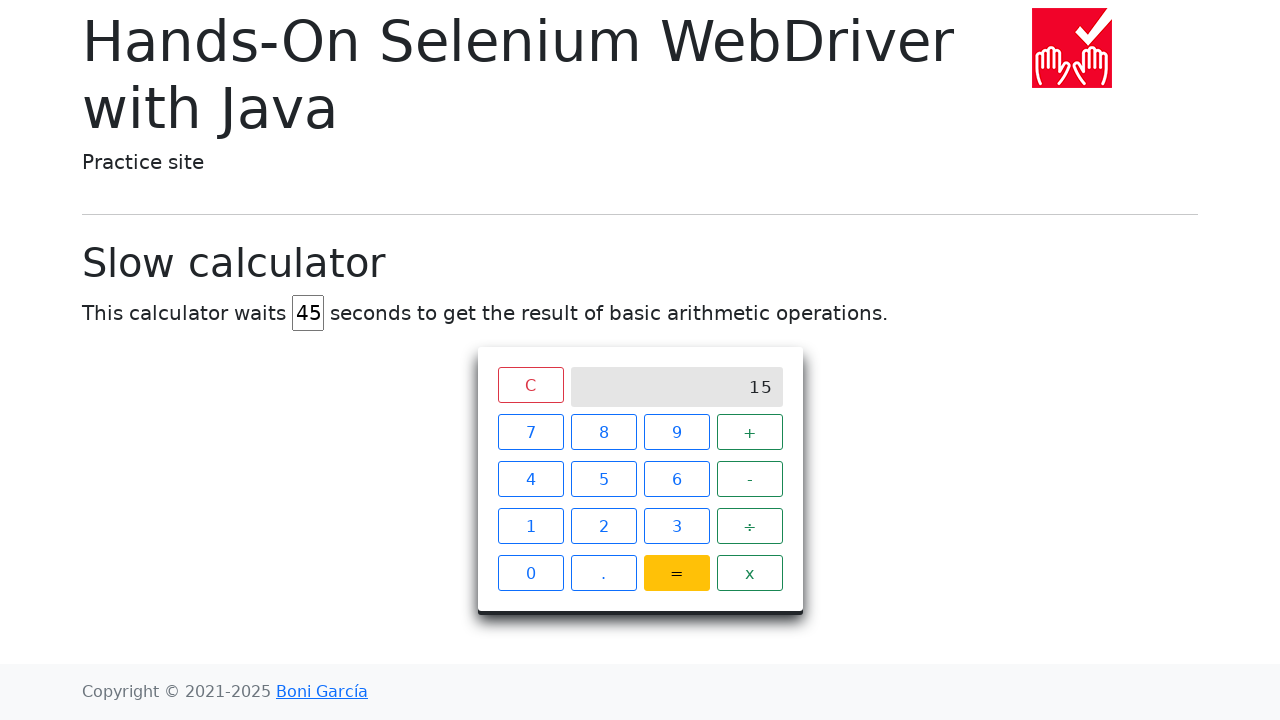